Tests radio button functionality by clicking the Yes radio button using JavaScript click

Starting URL: https://demoqa.com/radio-button

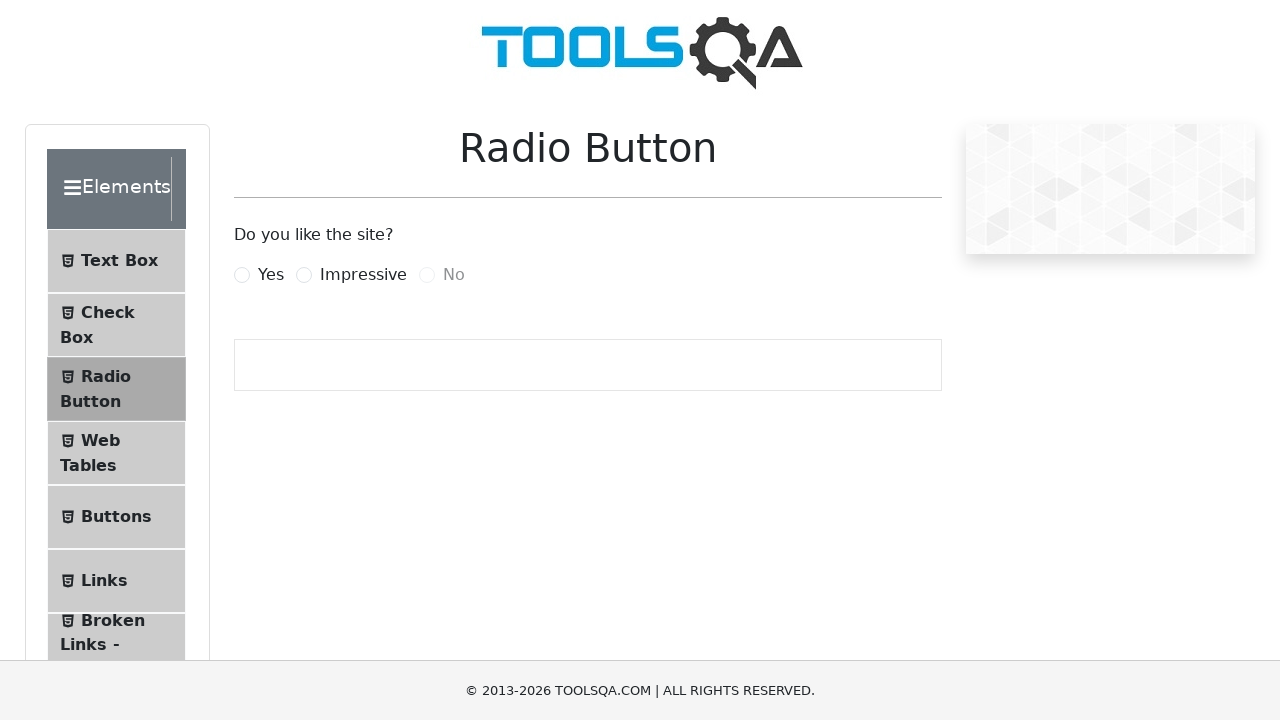

Clicked the Yes radio button using force click at (242, 275) on input#yesRadio
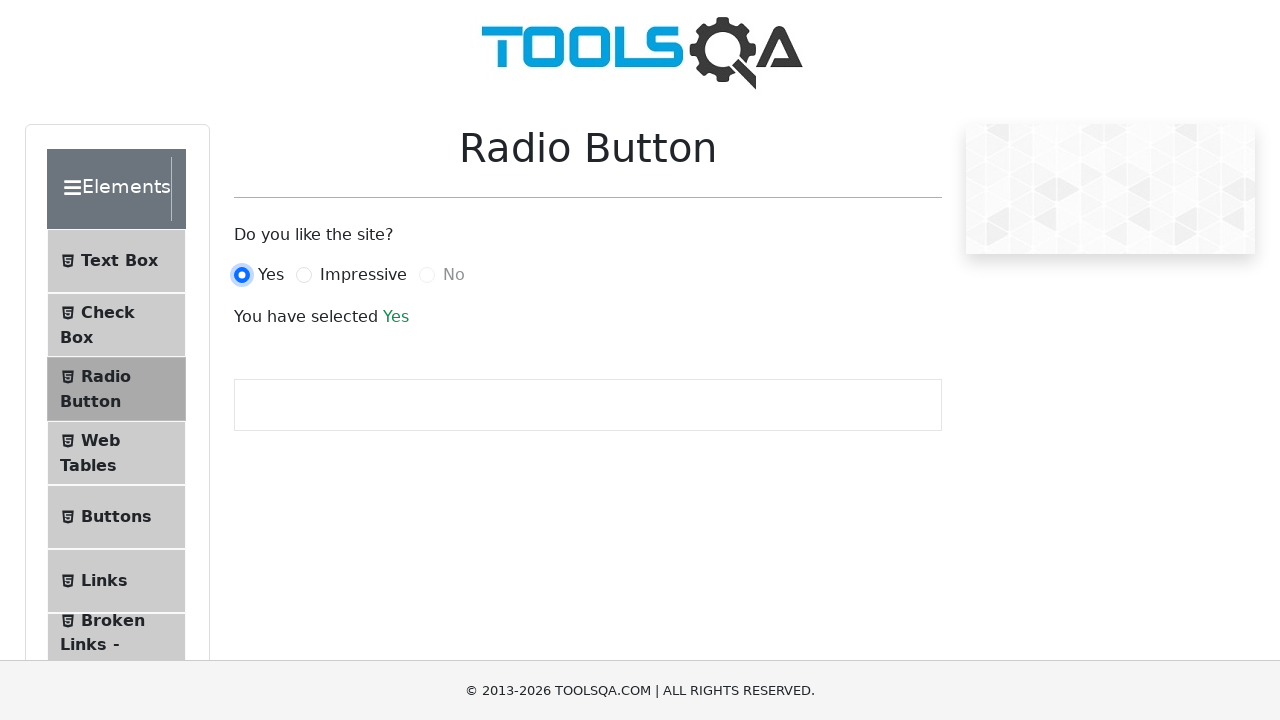

Waited for radio button selection to register
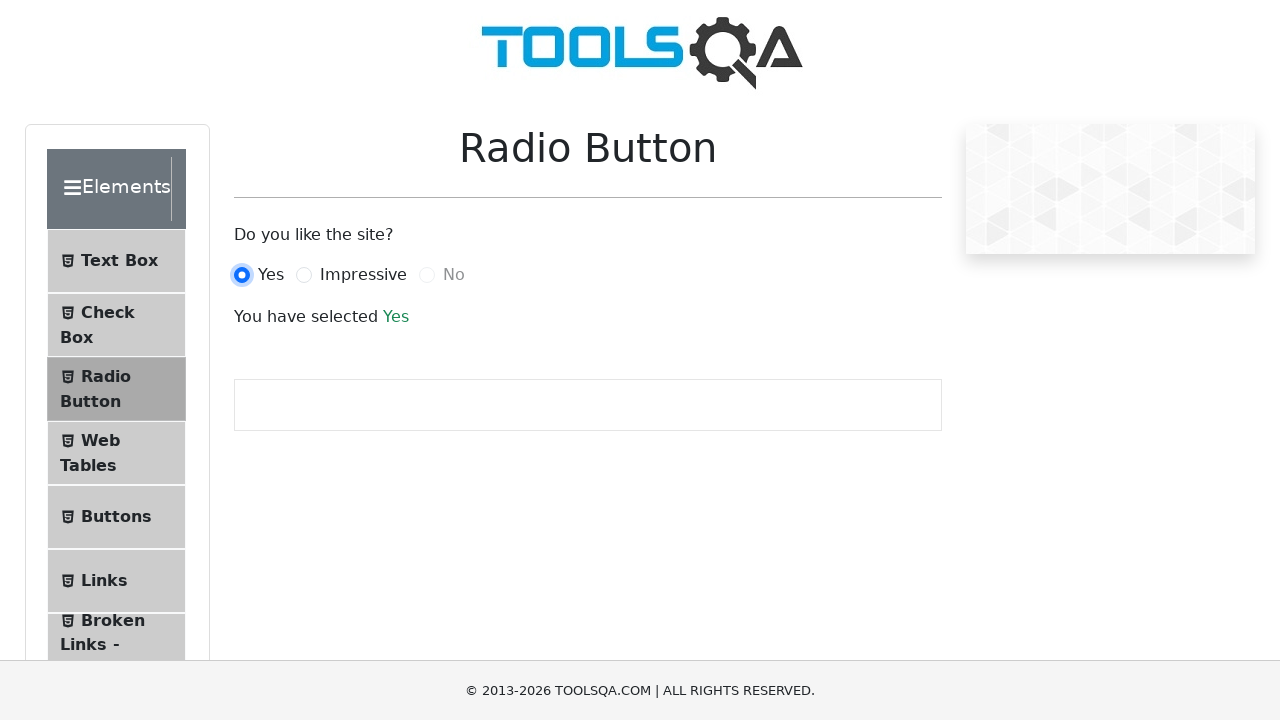

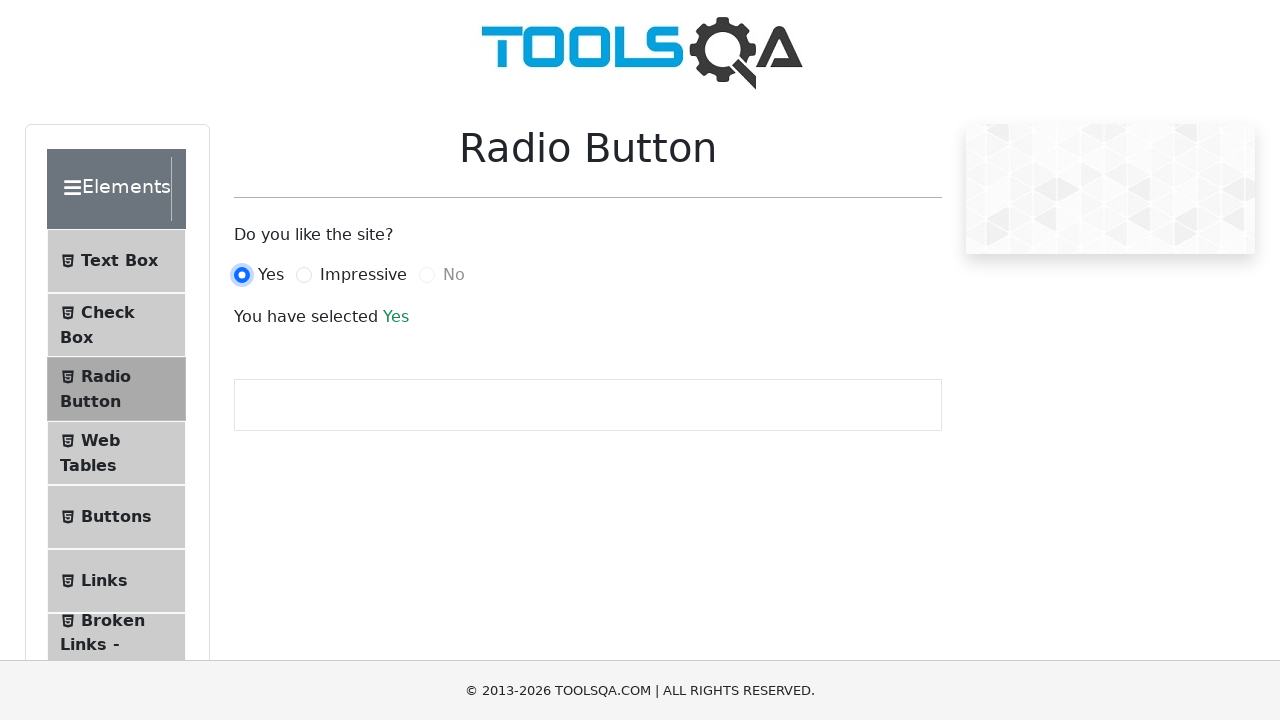